Tests that the page has a visible skip link for accessibility, allowing keyboard users to skip navigation.

Starting URL: https://www.orchestry.com/

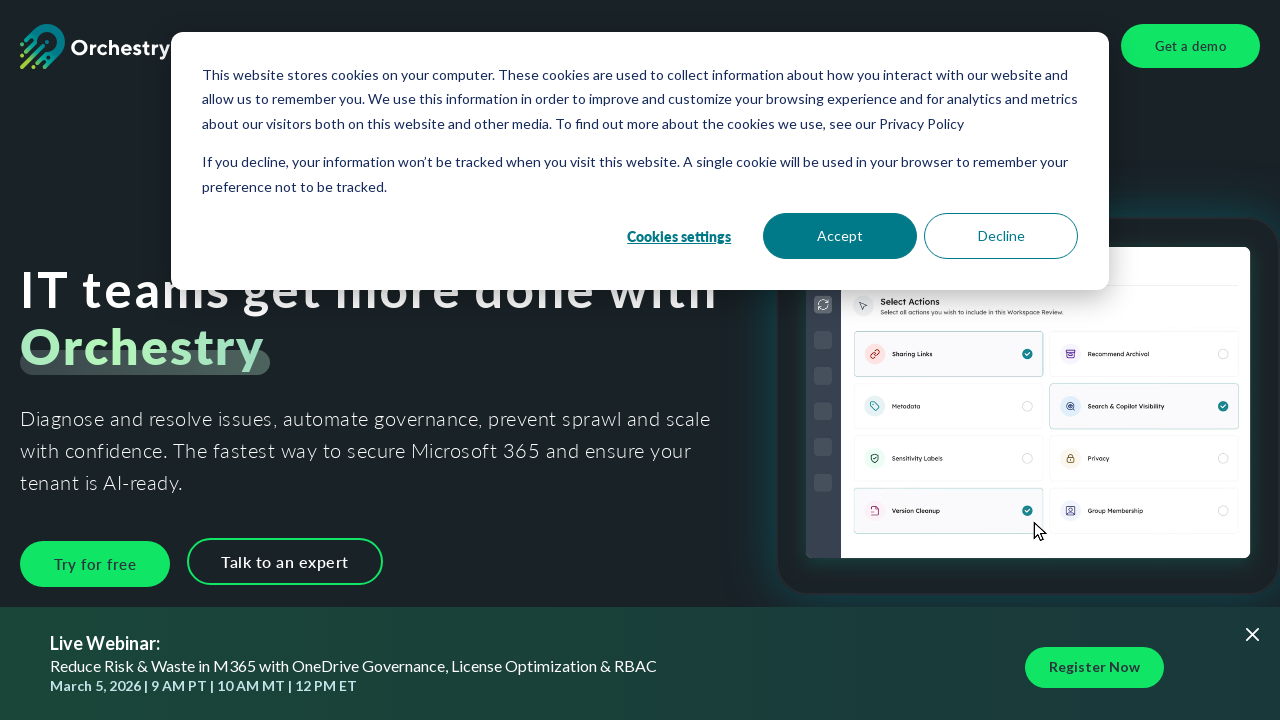

Page loaded and DOM content rendered
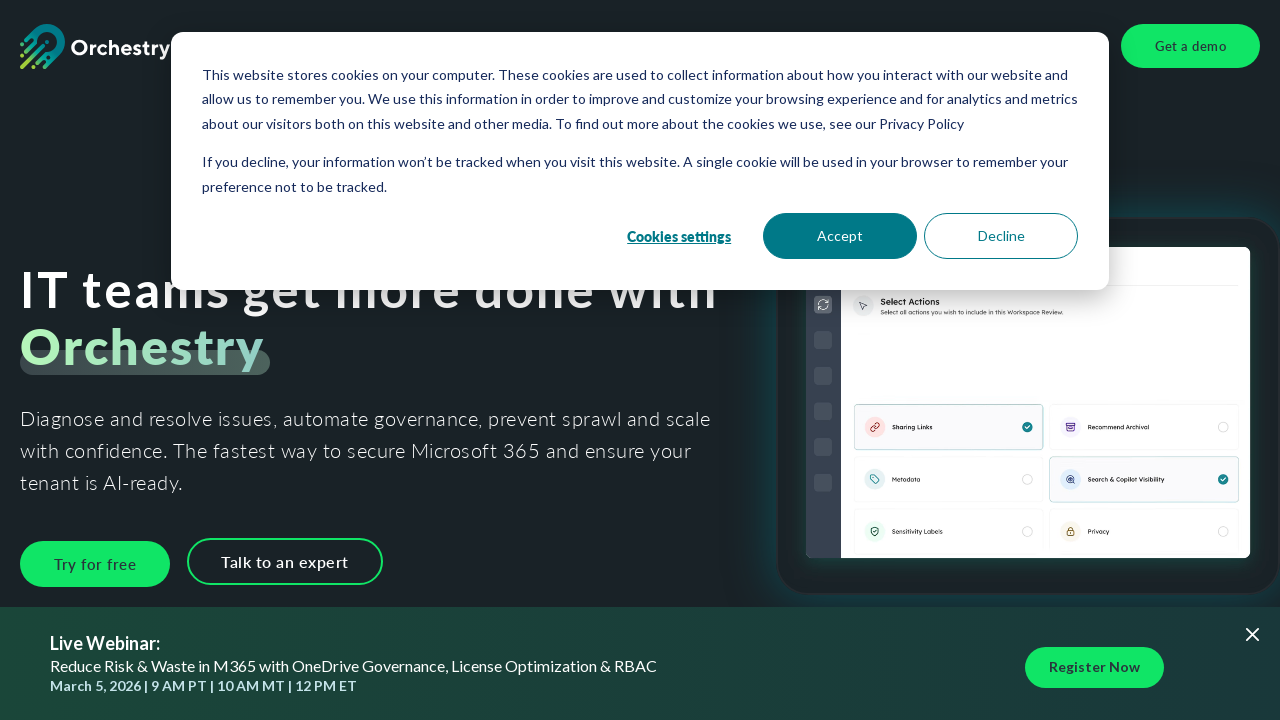

Located skip link element
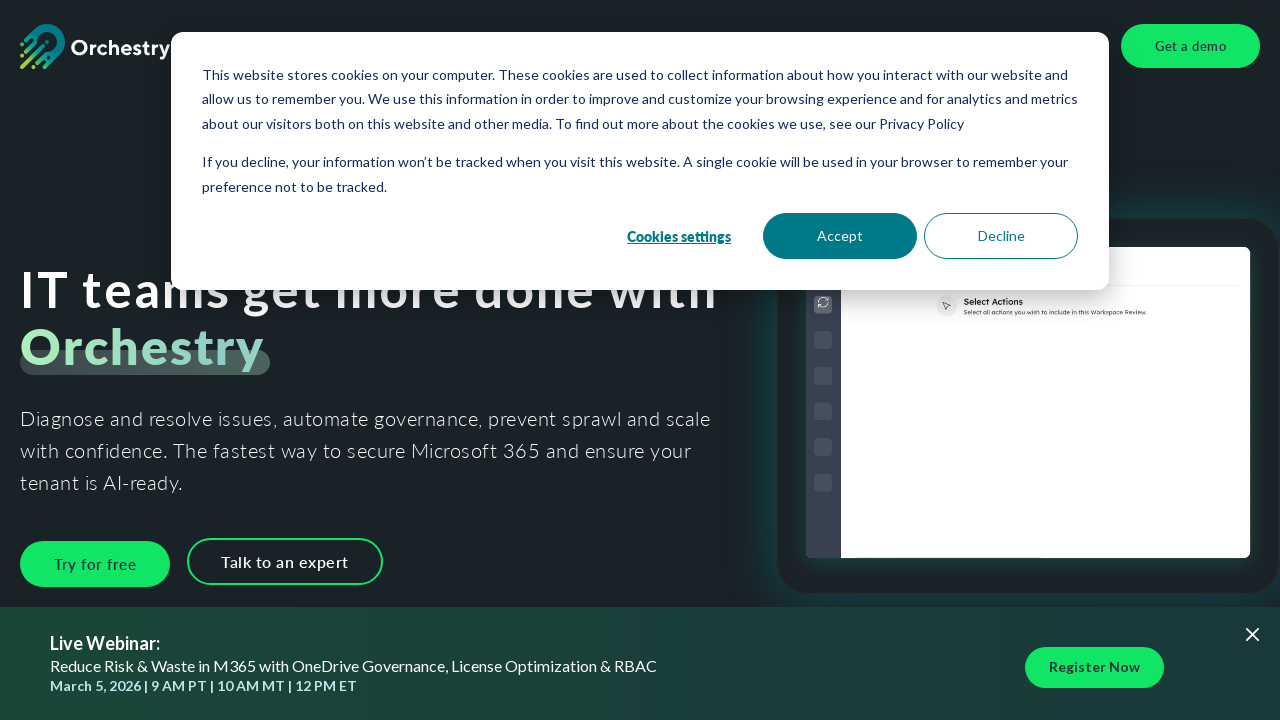

Verified skip link is visible for keyboard accessibility
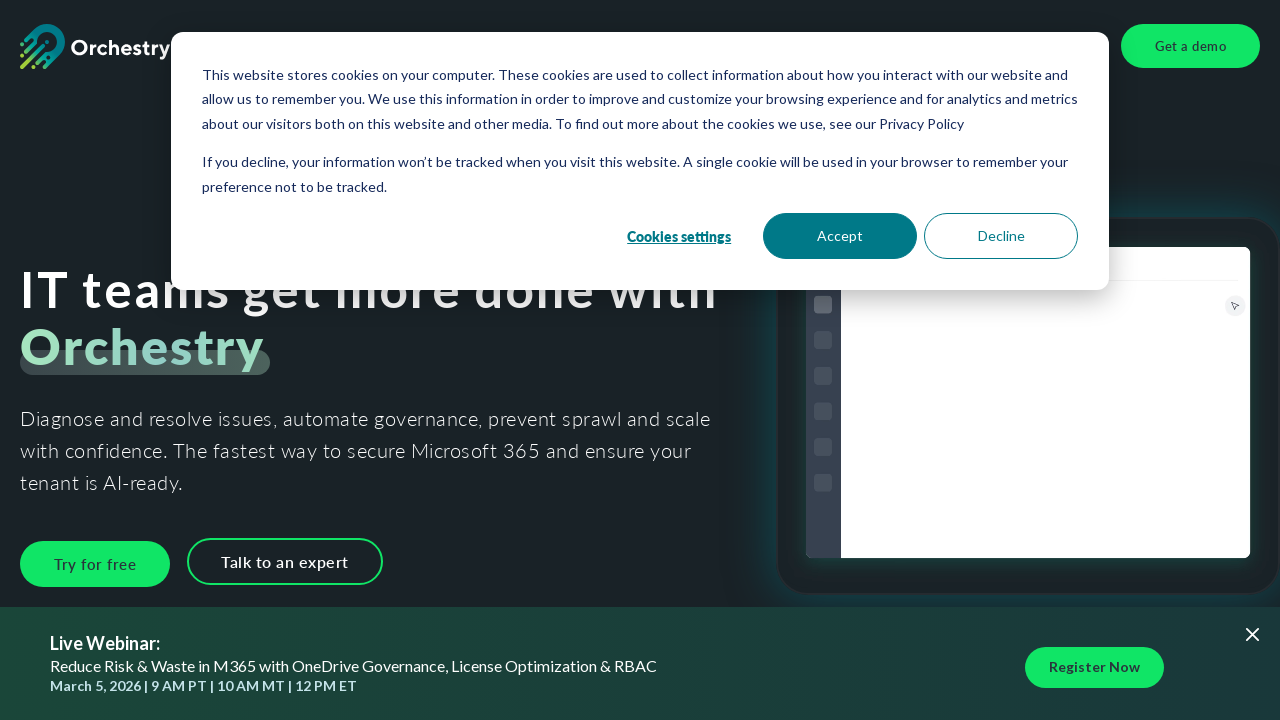

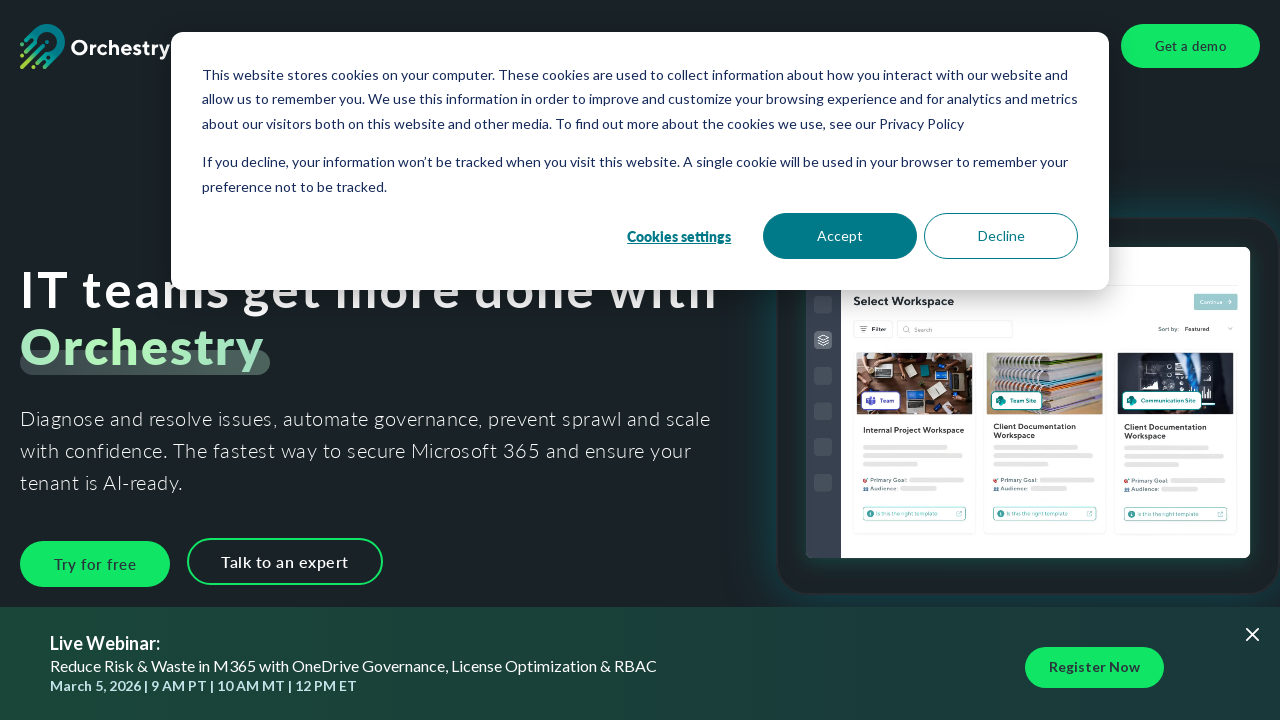